Tests different button click types including double click, right click, and regular left click, verifying the appropriate message appears for each.

Starting URL: https://demoqa.com/

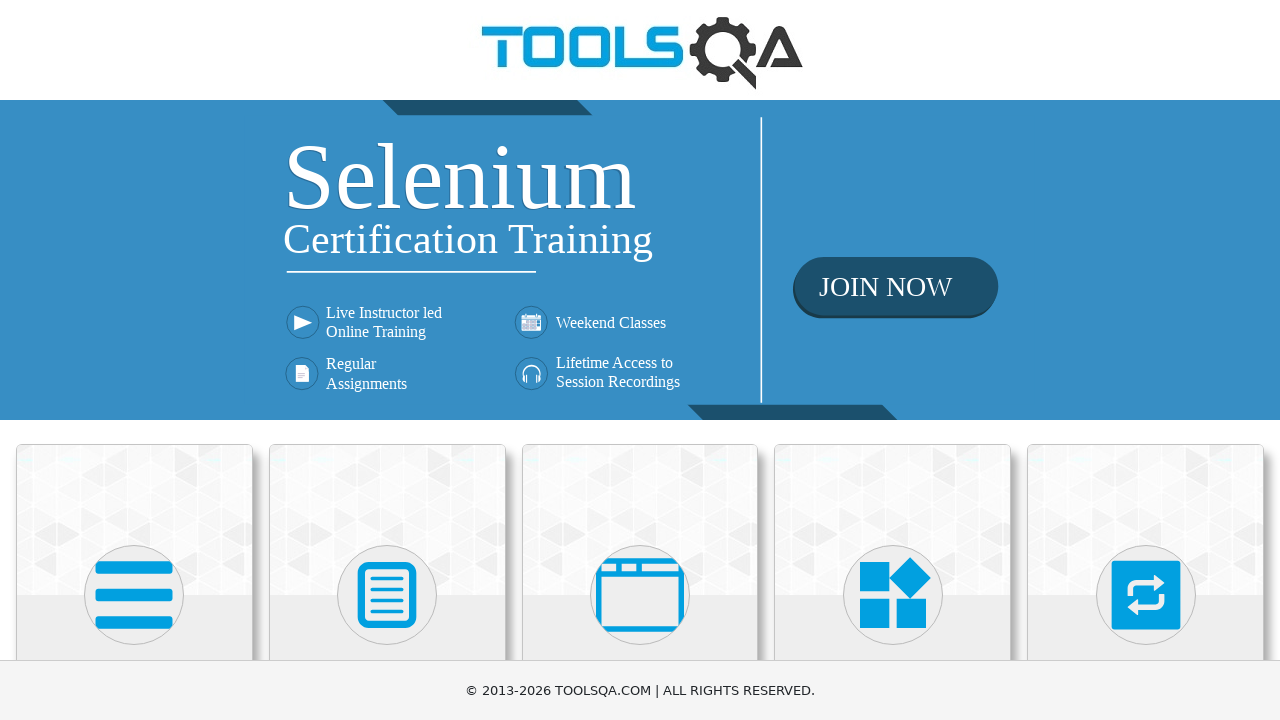

Clicked on Elements card at (134, 520) on xpath=//div[contains(@class, 'top-card') and .//h5[text()='Elements']]
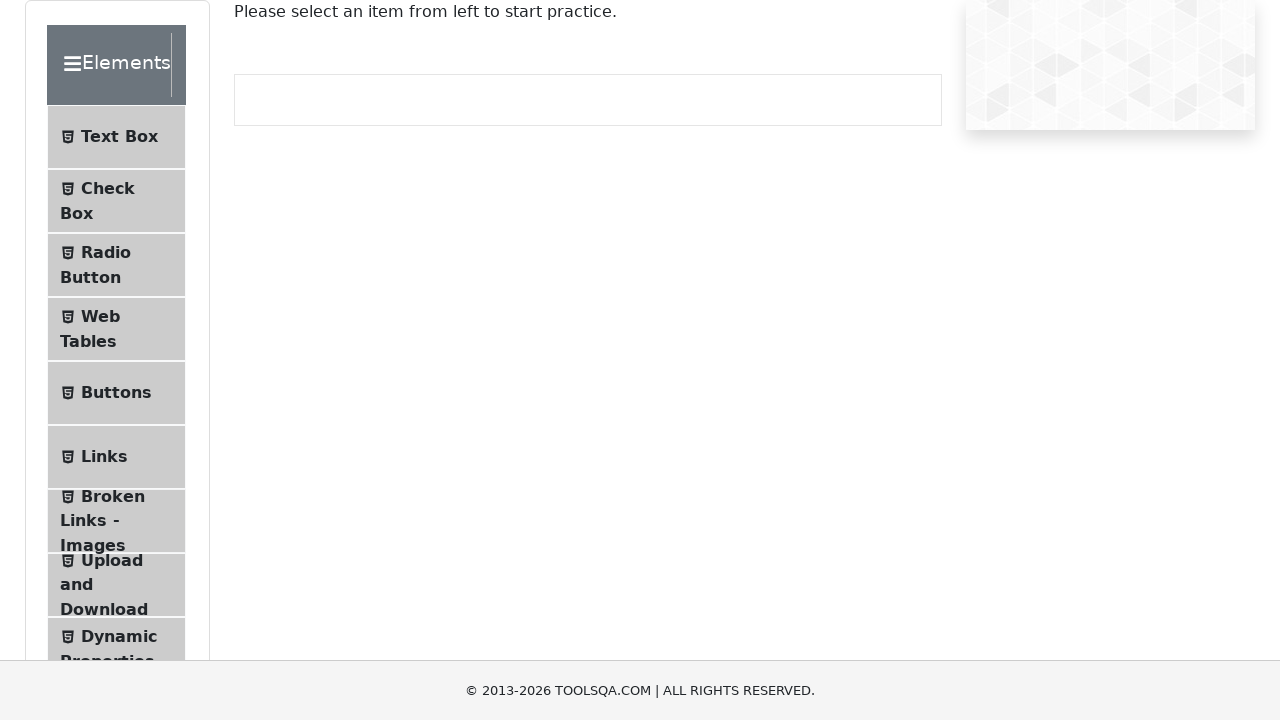

Clicked on Buttons in left panel at (116, 393) on xpath=//li[contains(@class, 'btn-light') and .//span[text()='Buttons']]
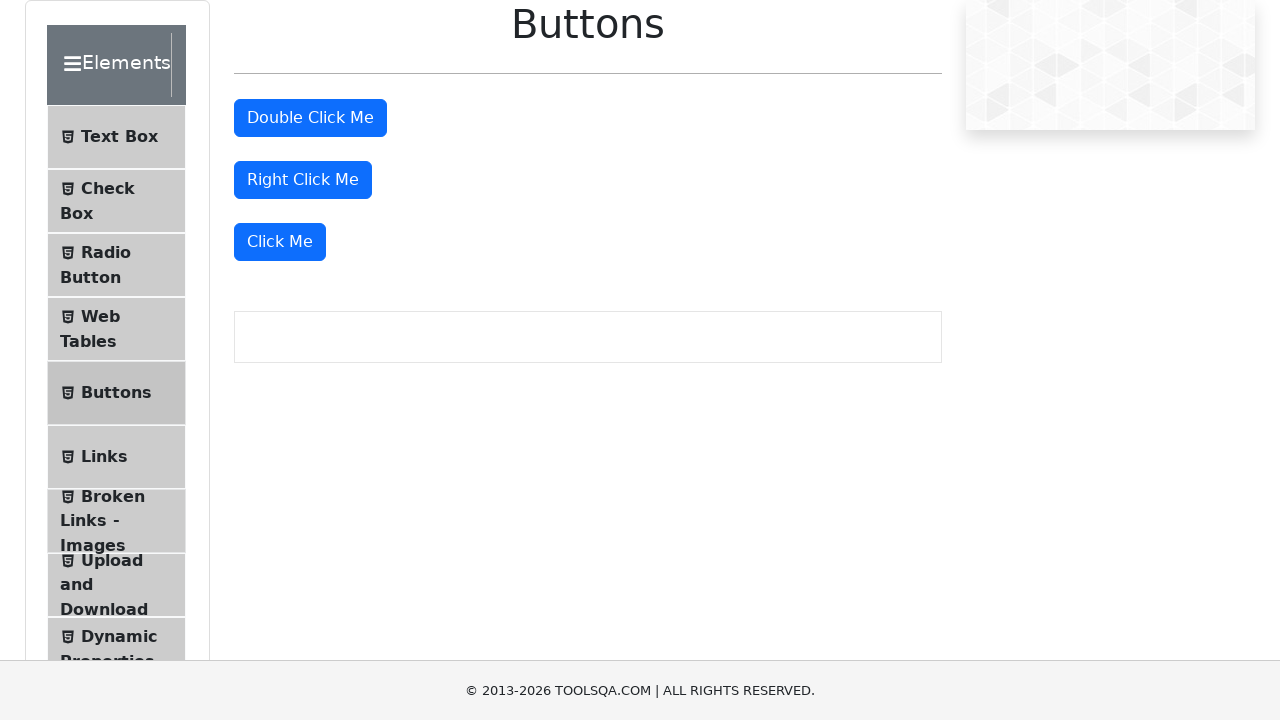

Double-clicked the double click button at (310, 118) on #doubleClickBtn
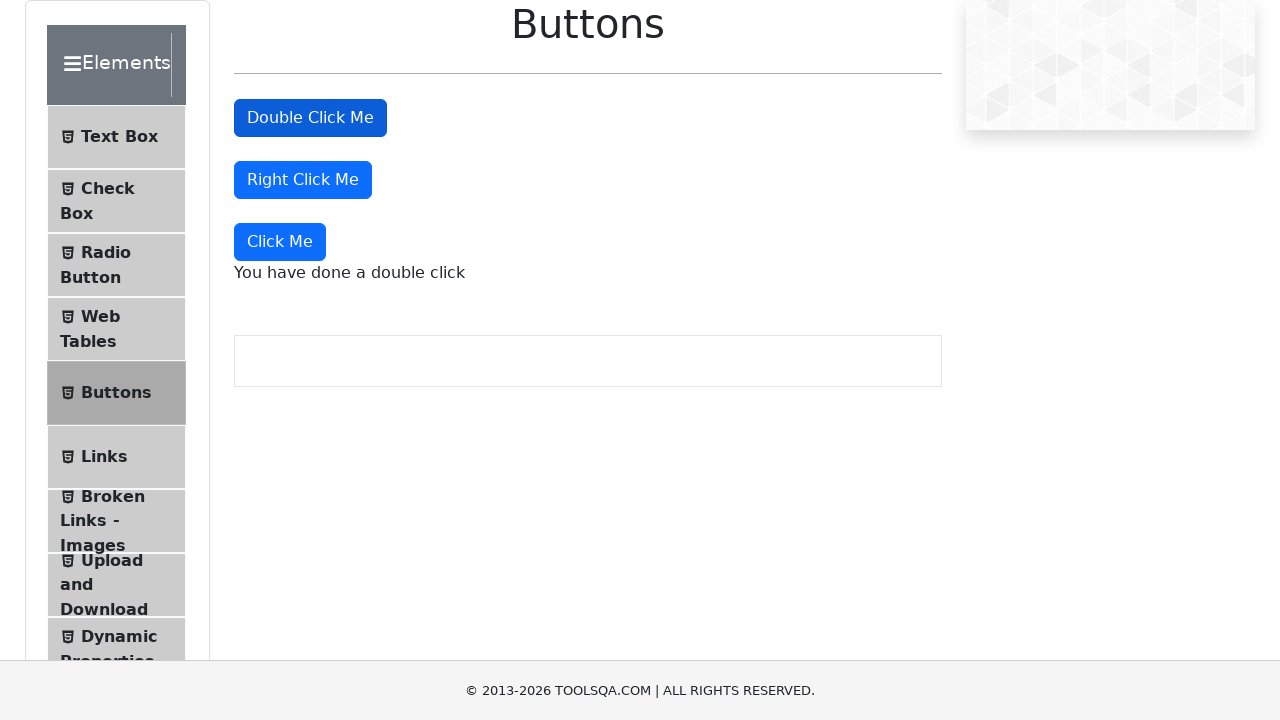

Double click message appeared
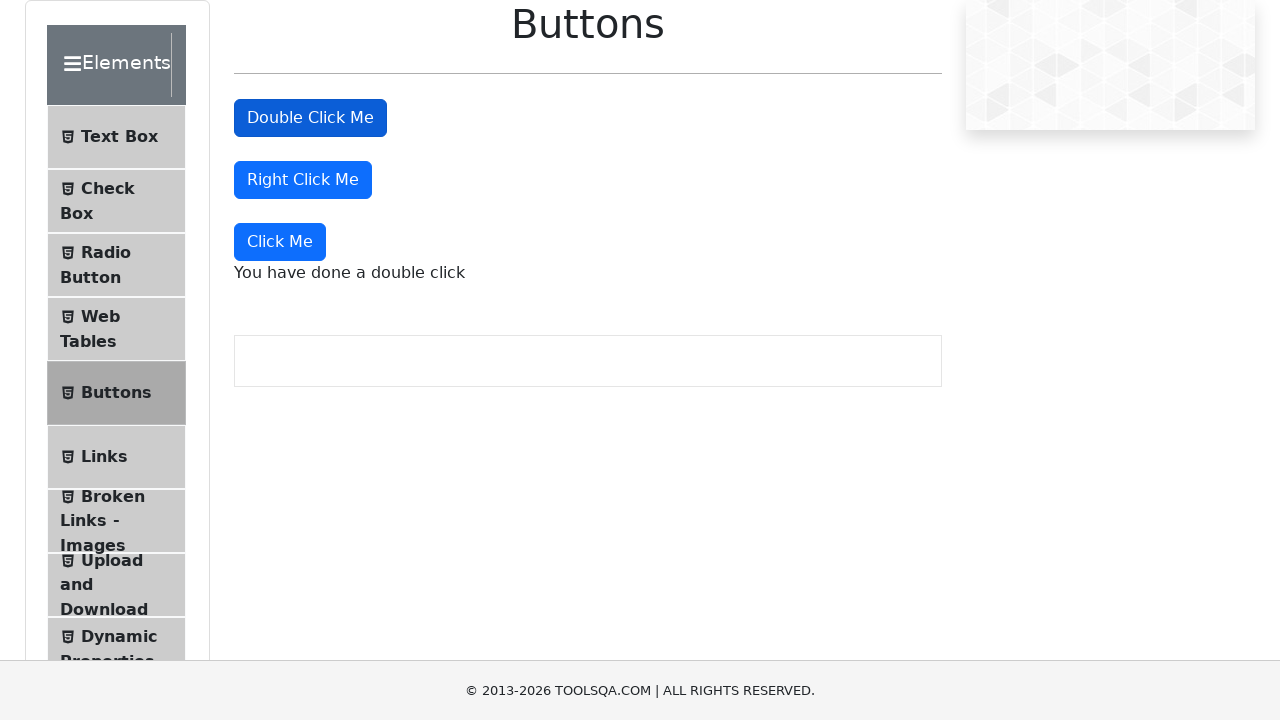

Right-clicked the right click button at (303, 180) on #rightClickBtn
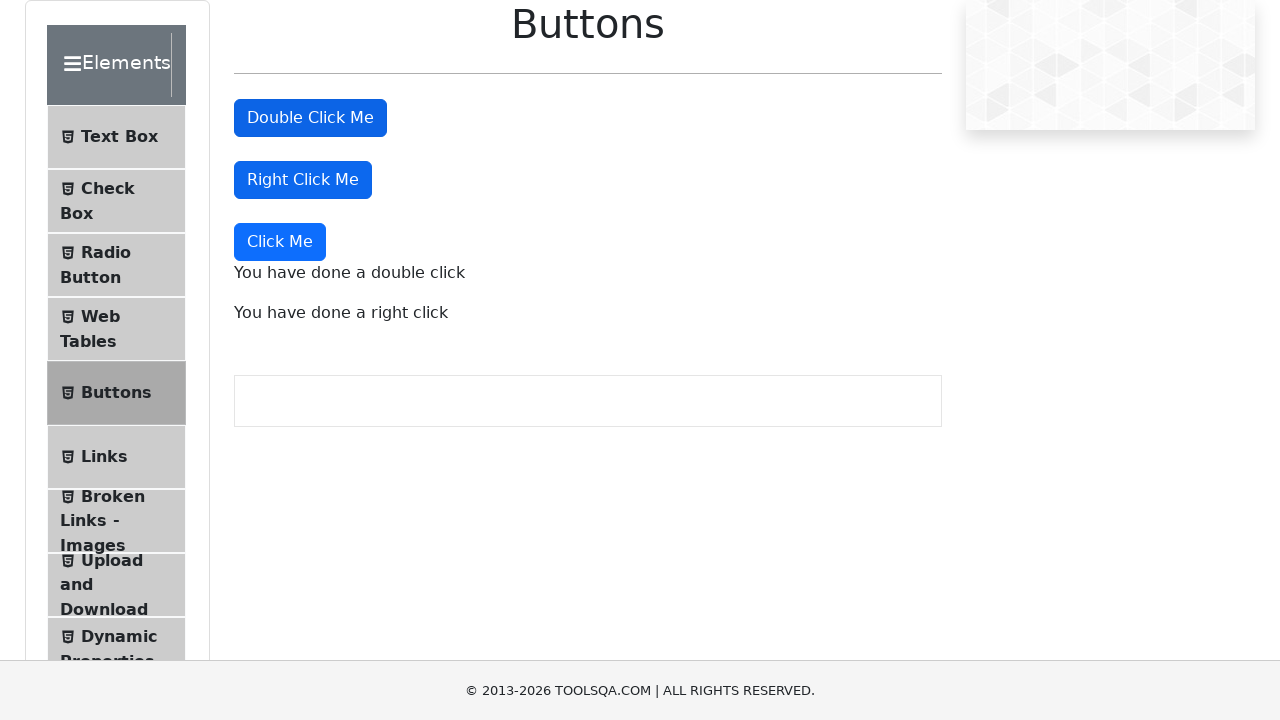

Right click message appeared
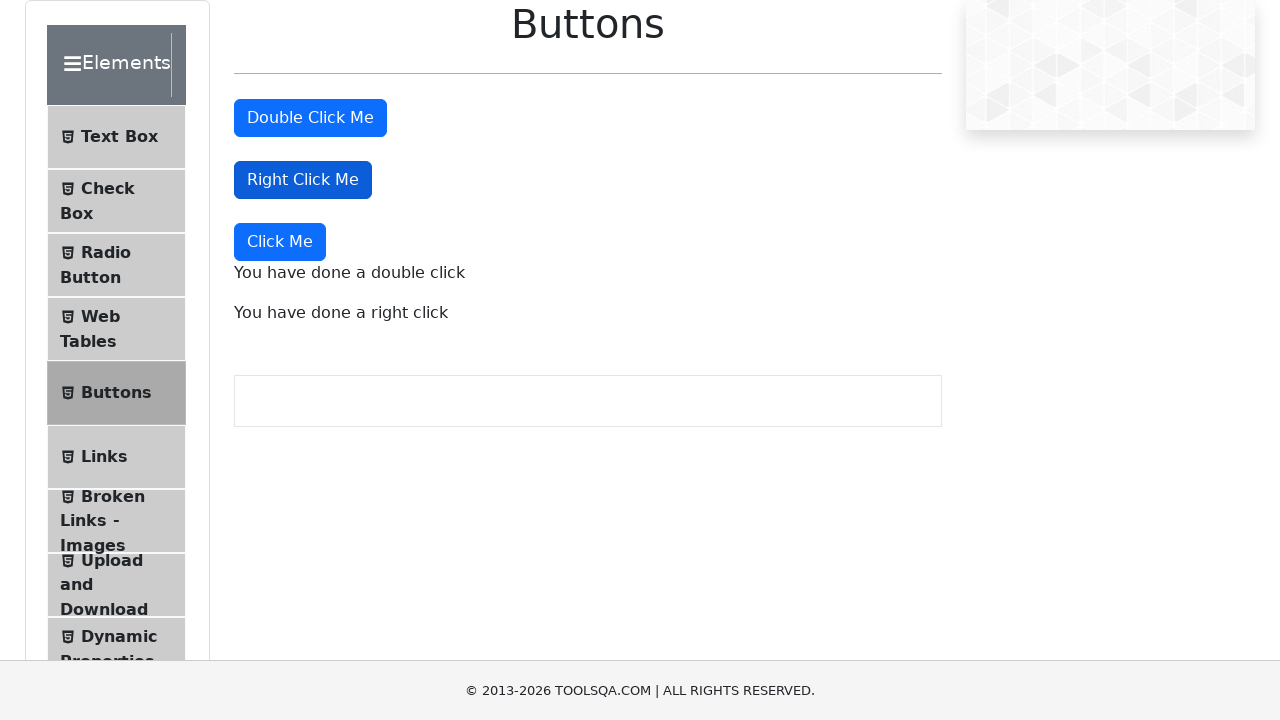

Left-clicked the 'Click Me' button at (280, 242) on button.btn.btn-primary:text-is('Click Me')
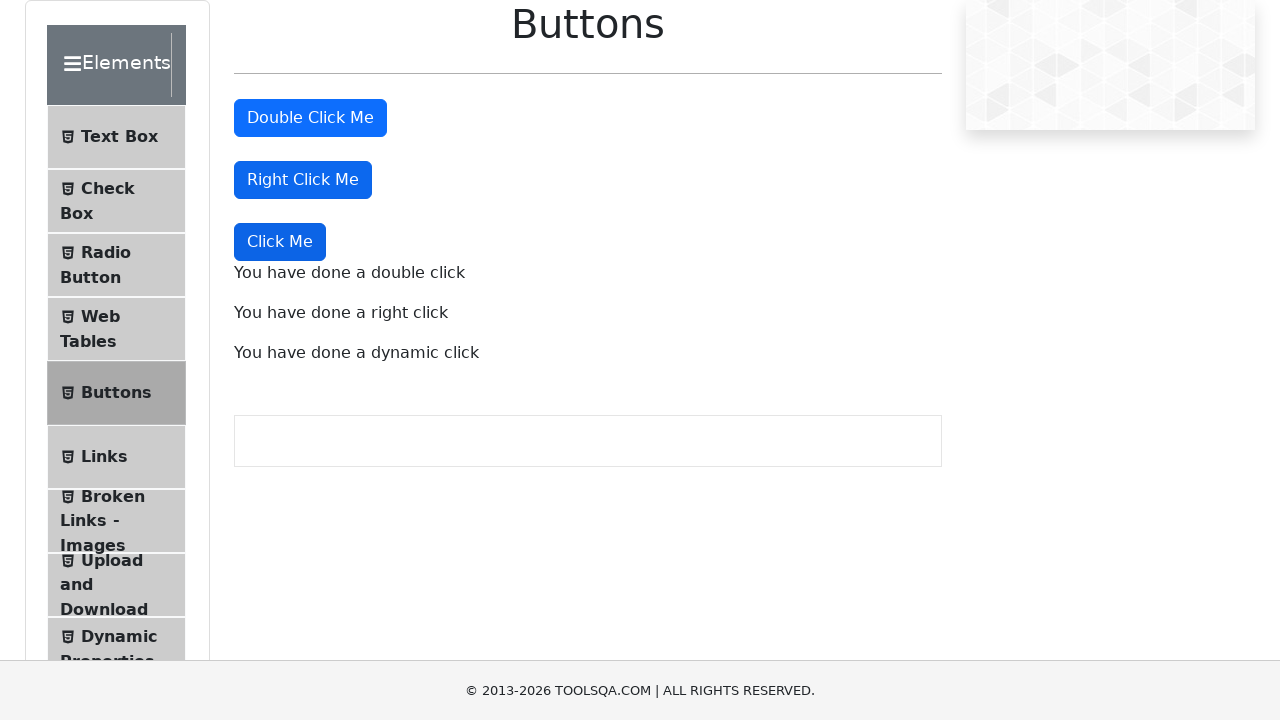

Dynamic click message appeared
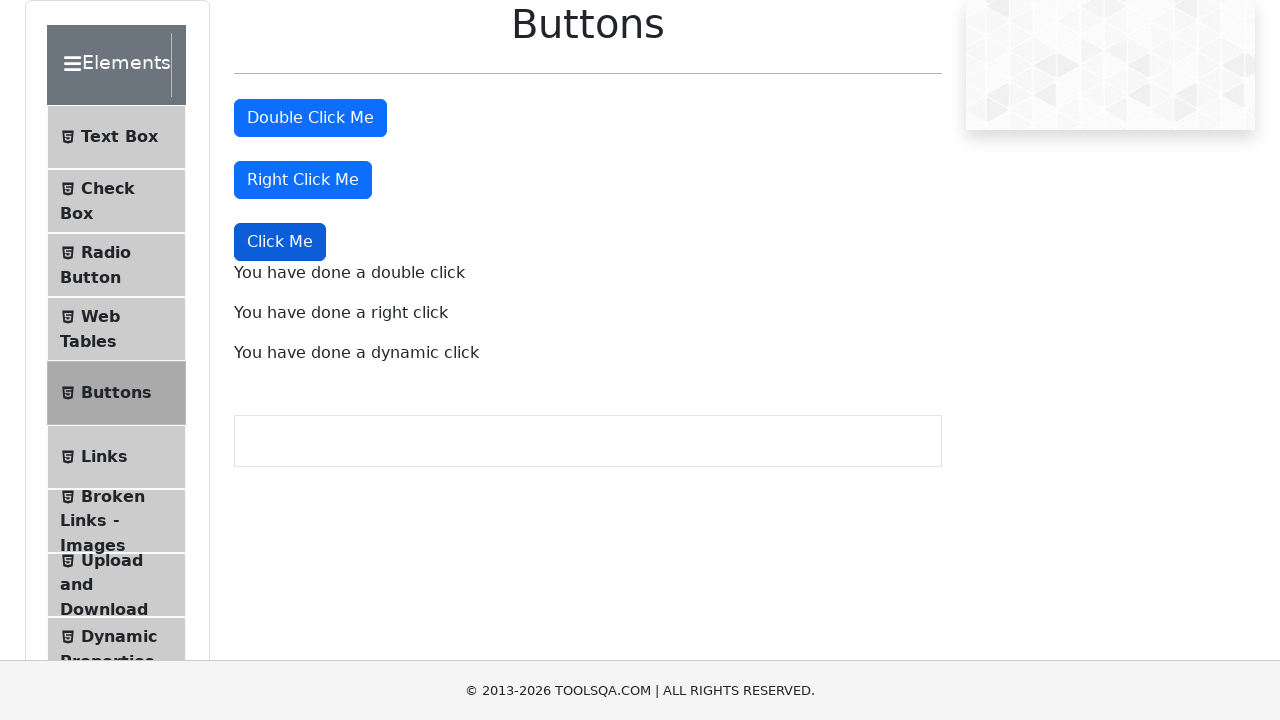

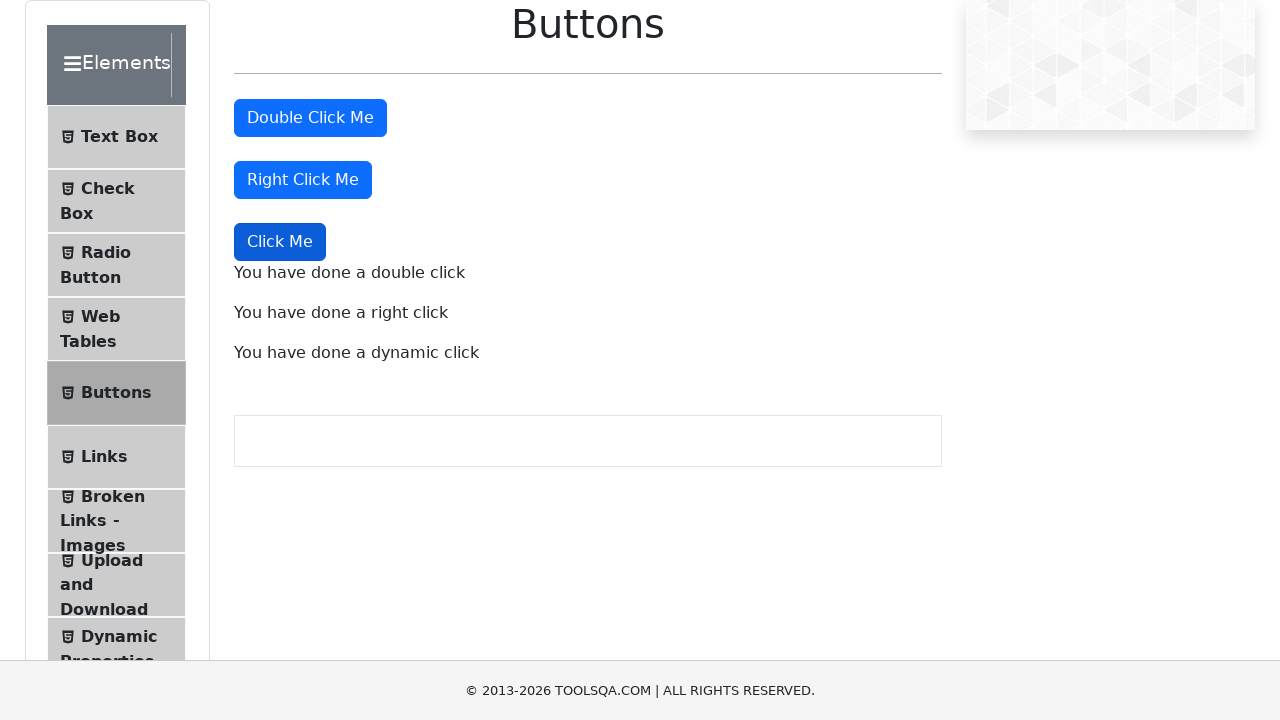